Tests navigation through different product categories (phones, laptops, monitors) and verifies that specific products are displayed in each category

Starting URL: https://www.demoblaze.com/

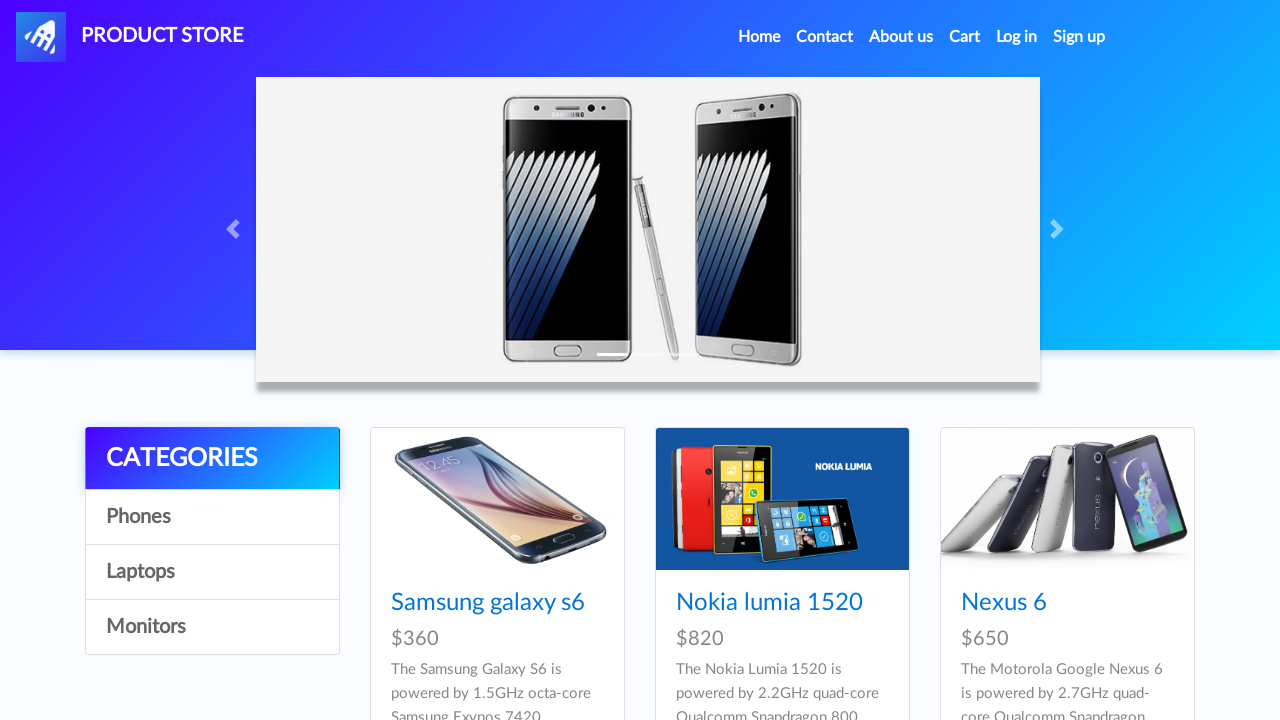

Clicked on Phones category at (212, 517) on a[onclick="byCat('phone')"]
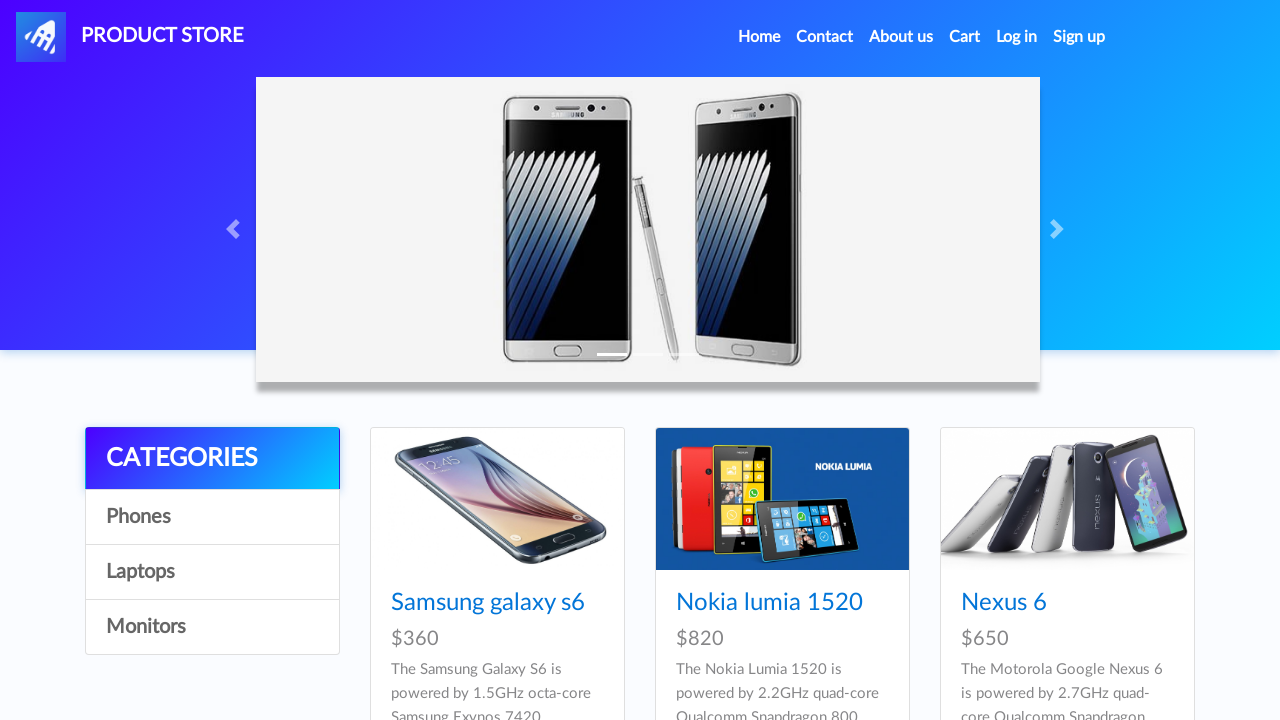

Waited for HTC One M9 product to load in Phones category
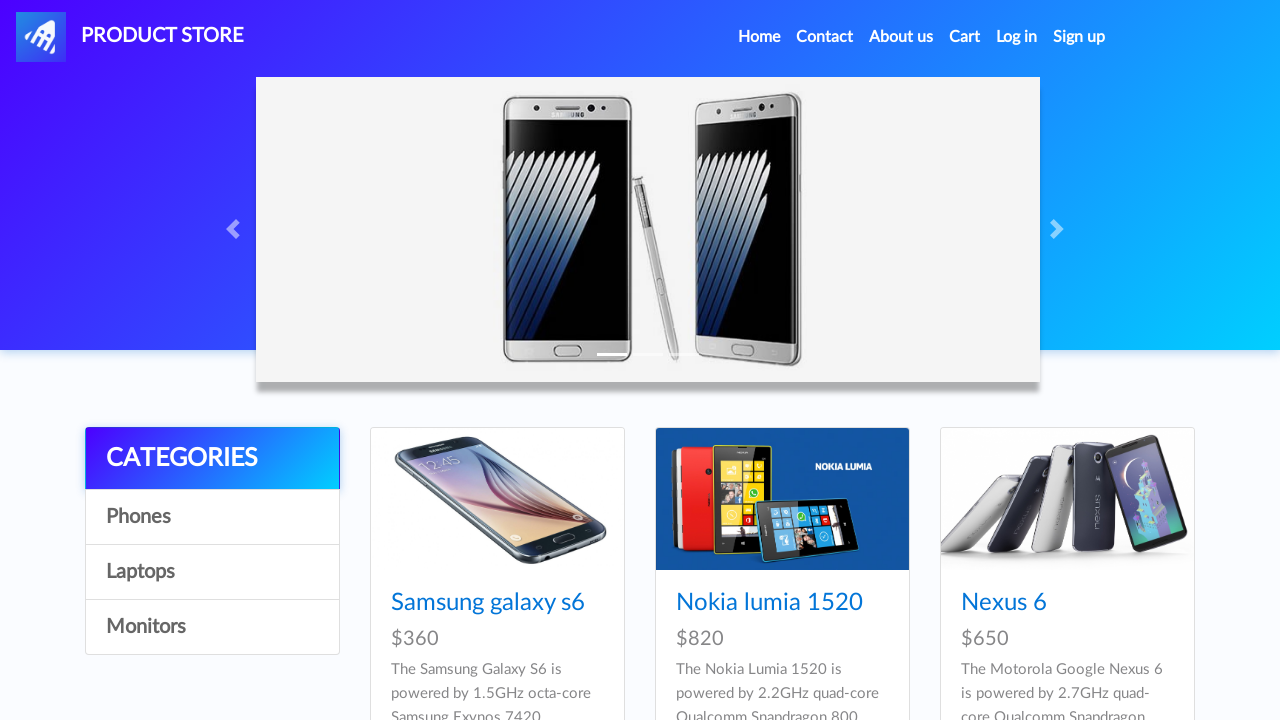

Verified HTC One M9 is visible in Phones category
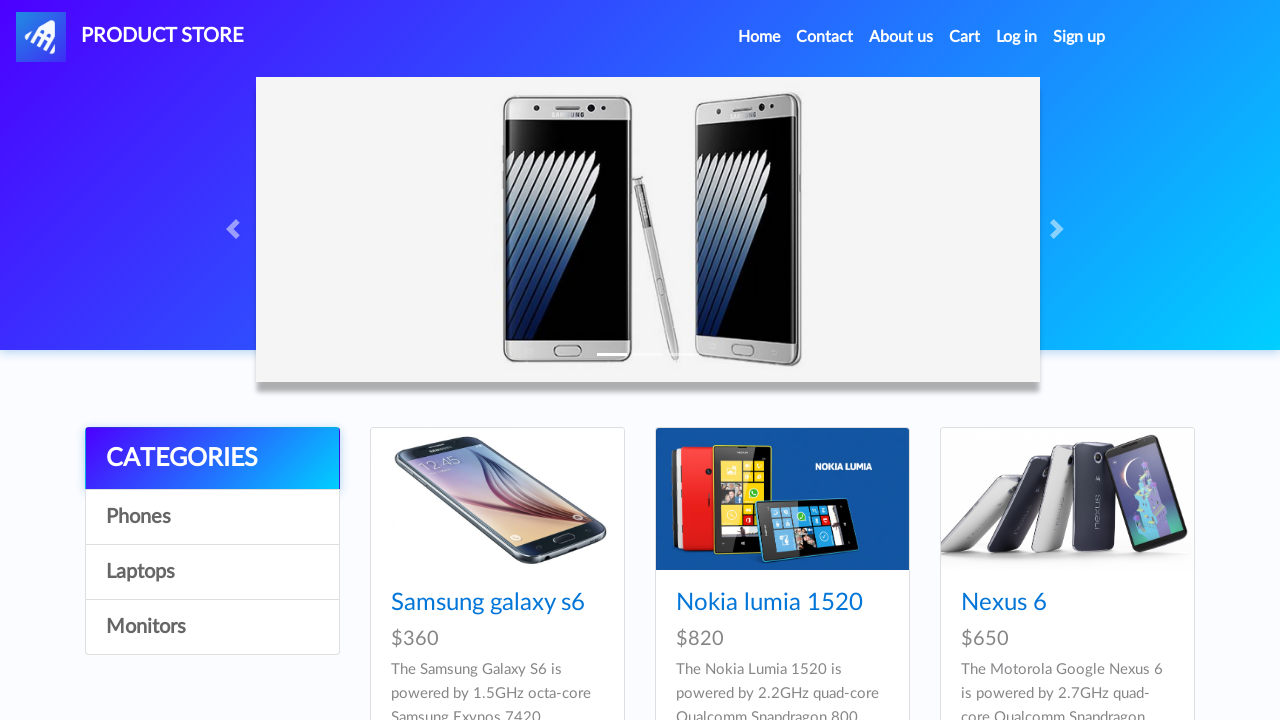

Clicked on Laptops category at (212, 572) on a[onclick="byCat('notebook')"]
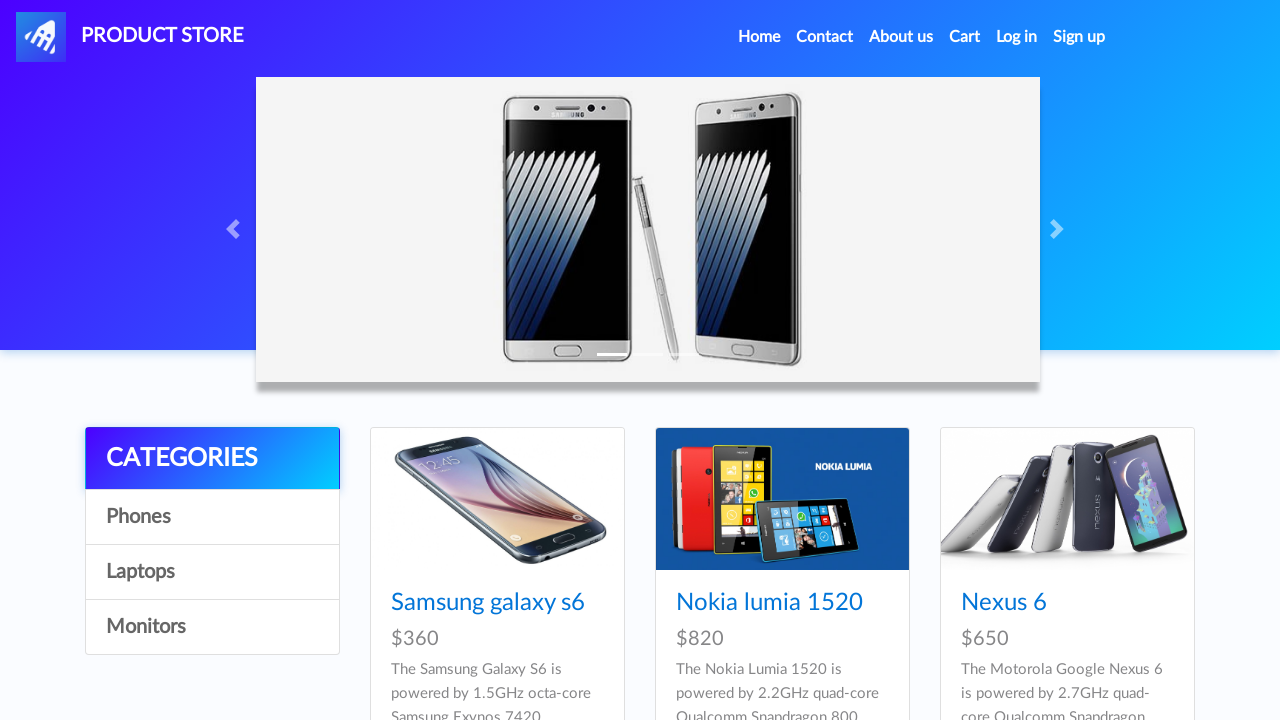

Waited for MacBook Pro product to load in Laptops category
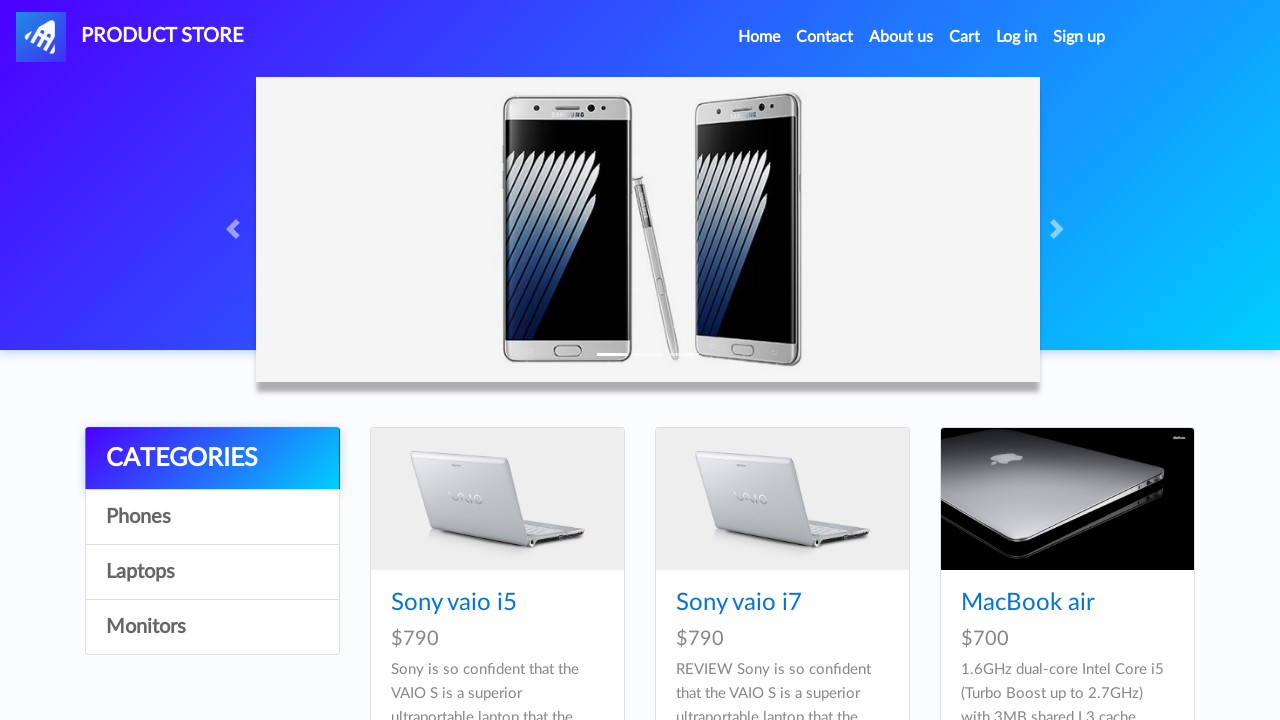

Verified MacBook Pro is visible in Laptops category
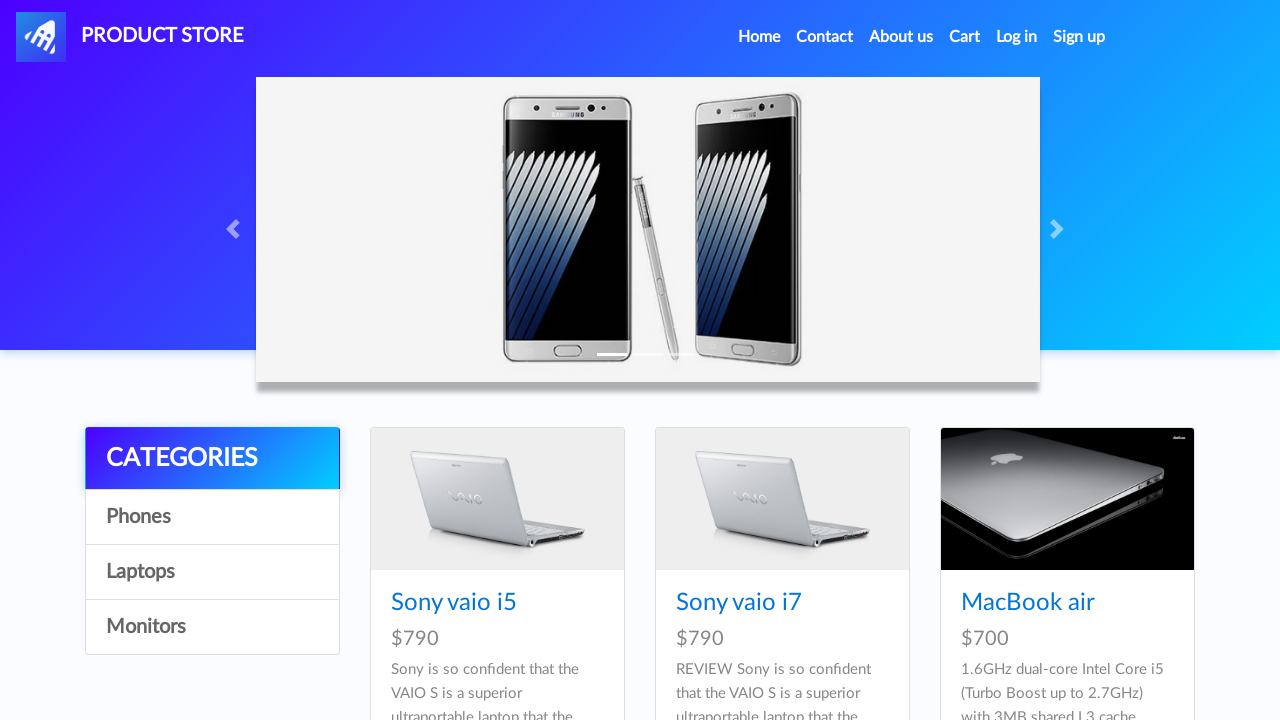

Clicked on Monitors category at (212, 627) on a[onclick="byCat('monitor')"]
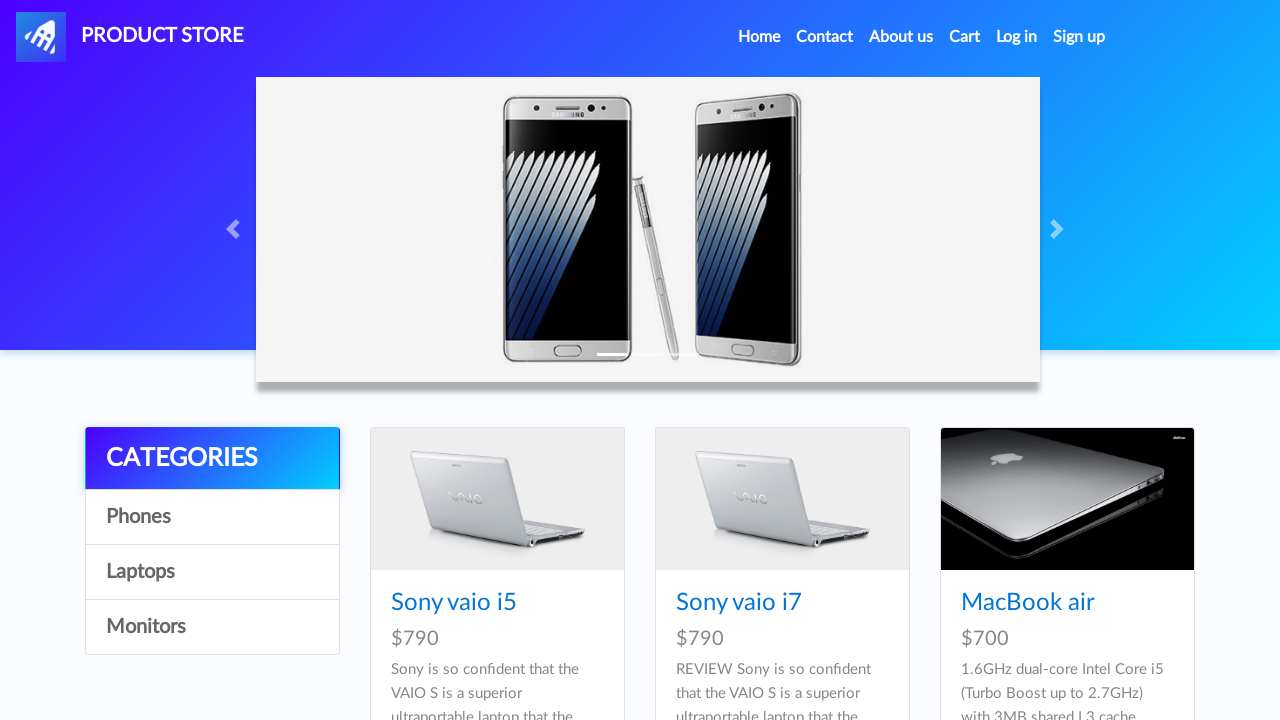

Clicked next page button for monitors category at (1166, 386) on xpath=//*[@id = "next2"]
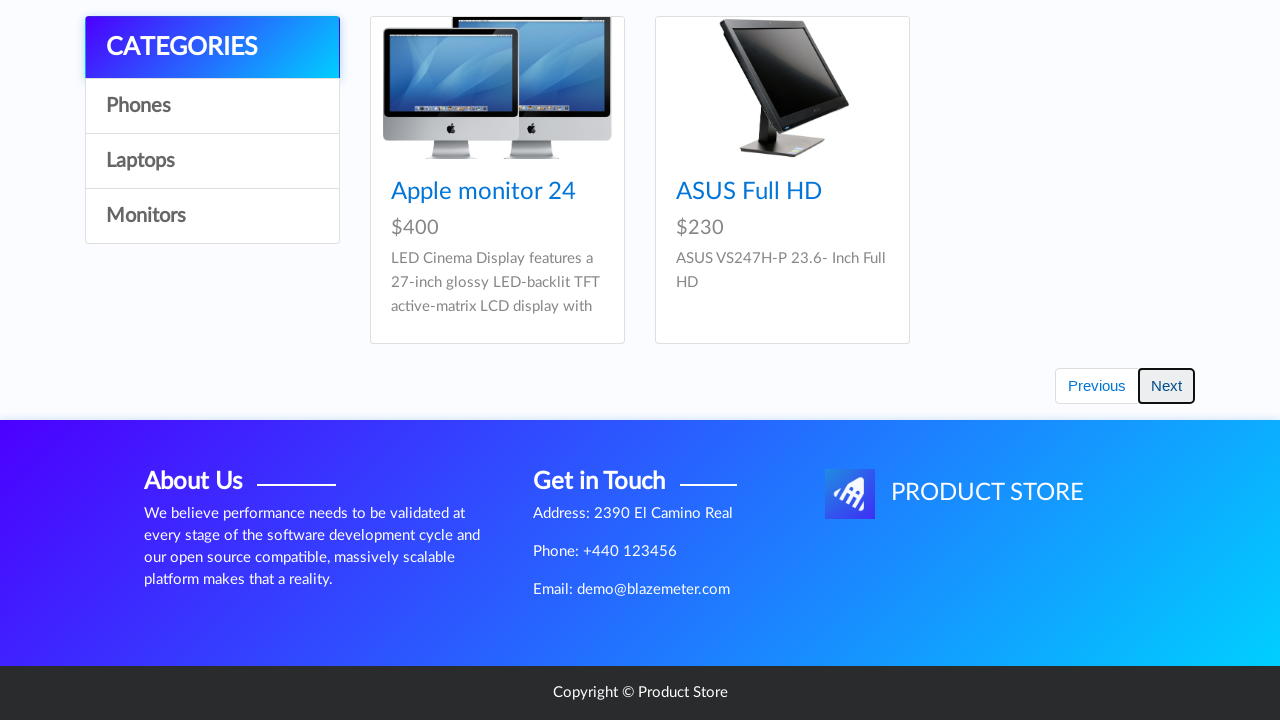

Waited for ASUS Full HD product to load on next page of Monitors
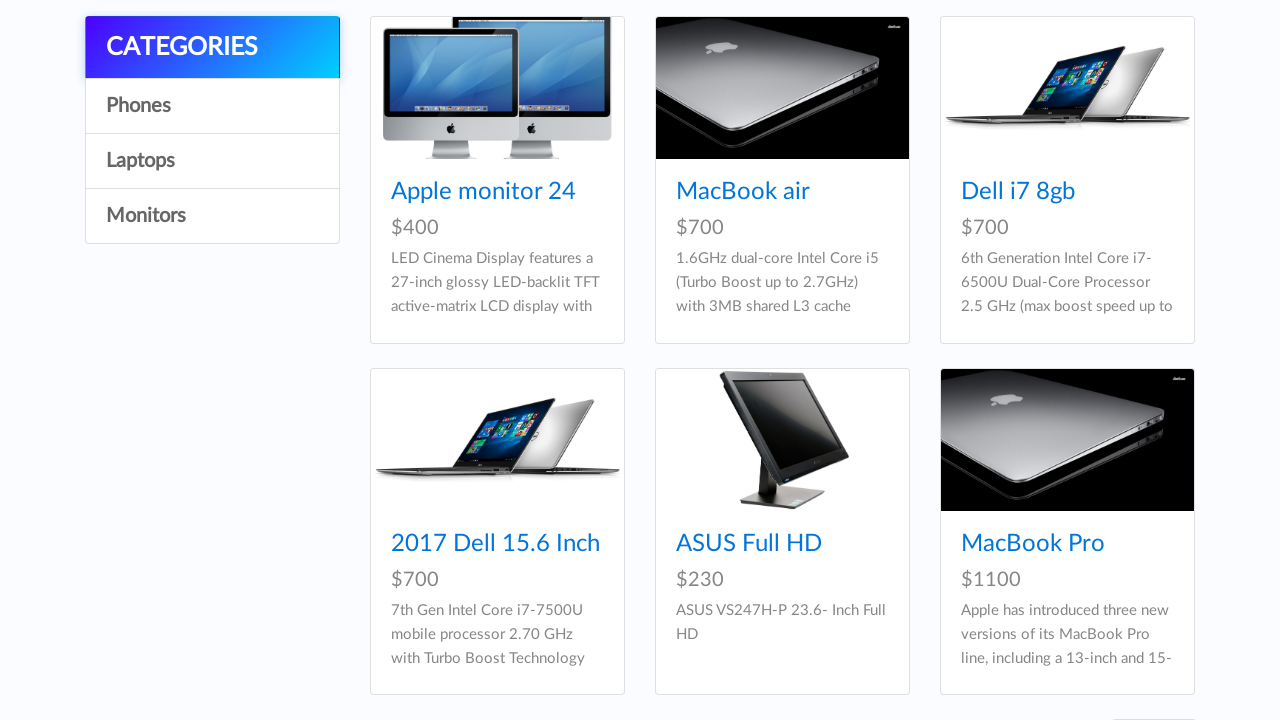

Verified ASUS Full HD is visible in Monitors category on next page
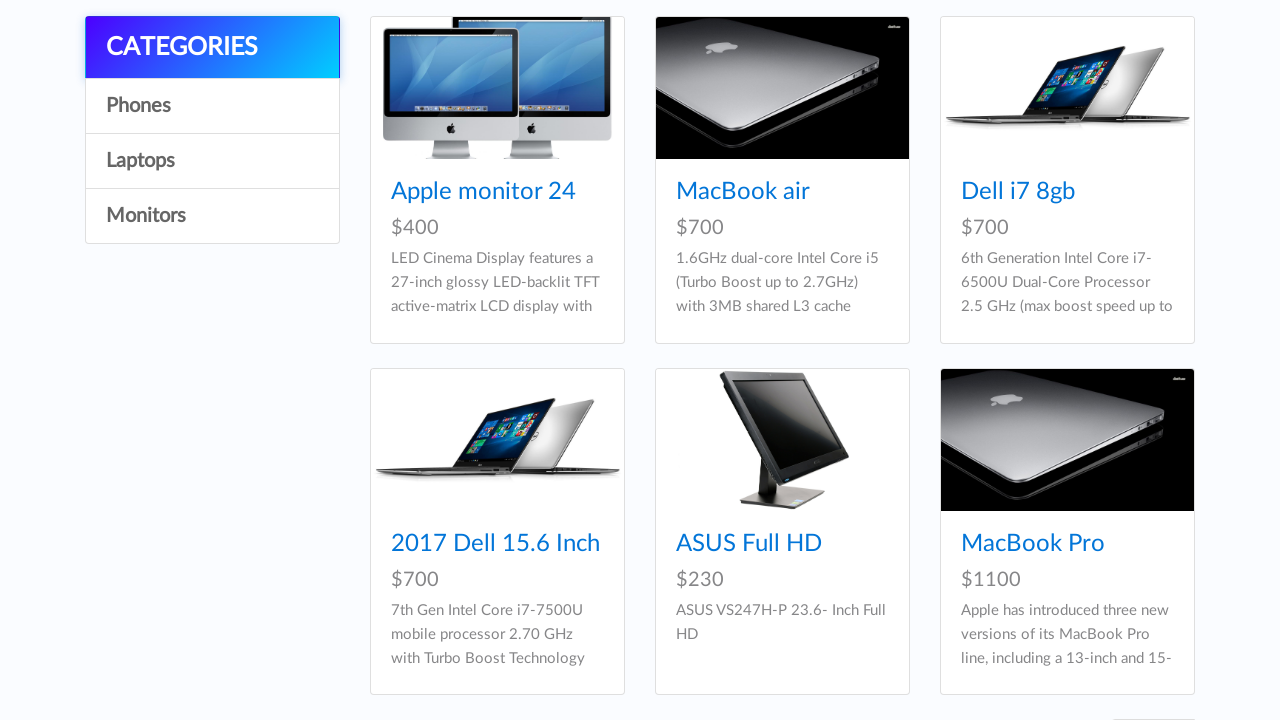

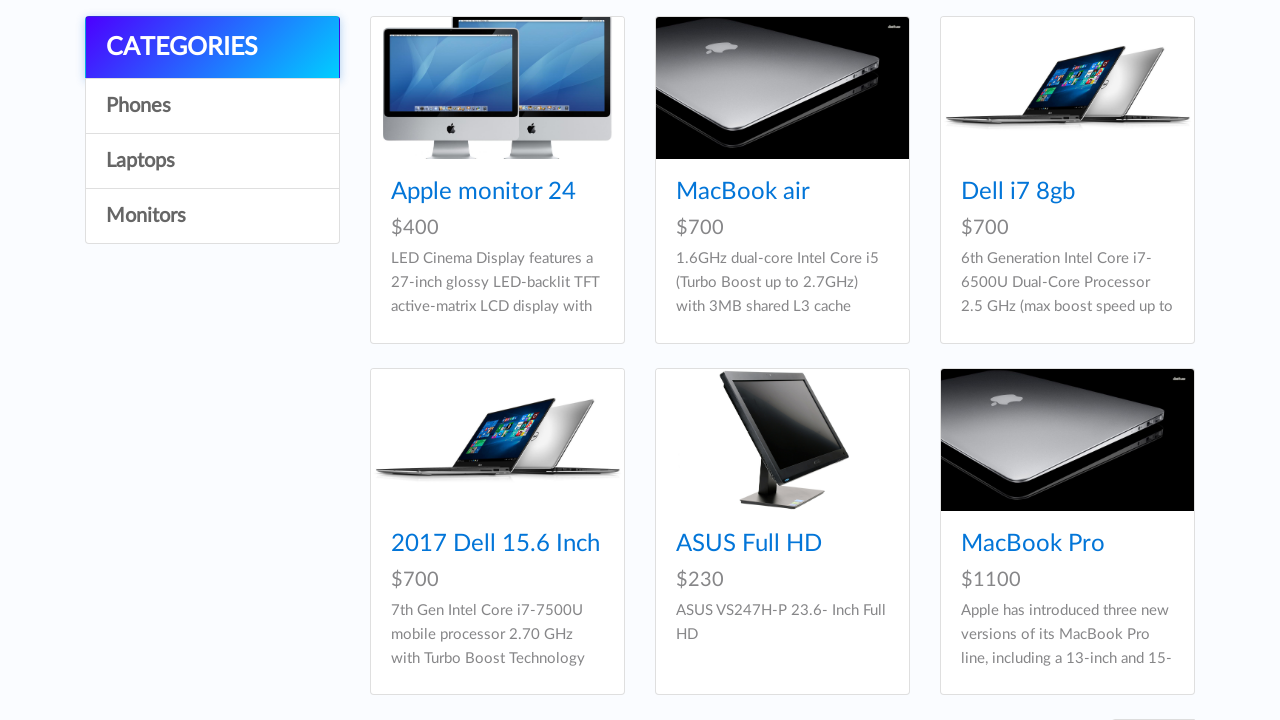